Clicks on Selectable, then Grid tab, and verifies a 3x3 grid of numbered items is displayed

Starting URL: https://demoqa.com/interaction

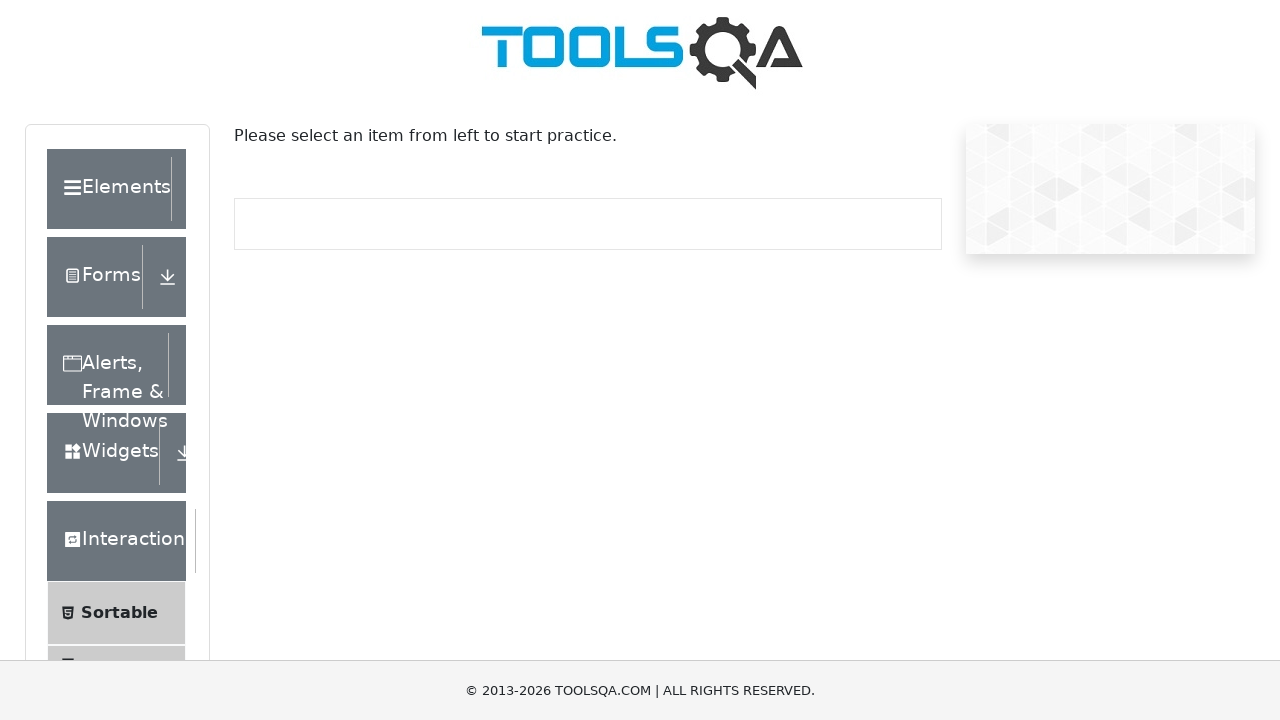

Clicked on Selectable link at (112, 360) on span.text:has-text('Selectable')
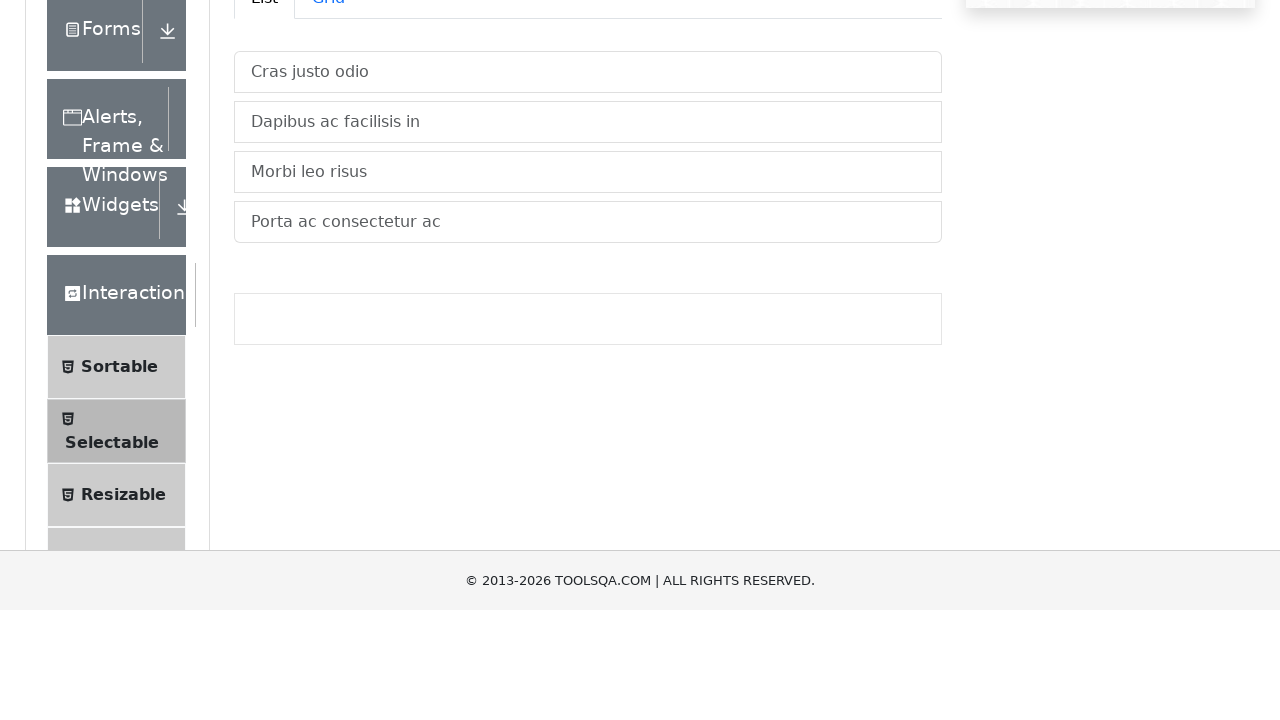

Grid tab selector loaded
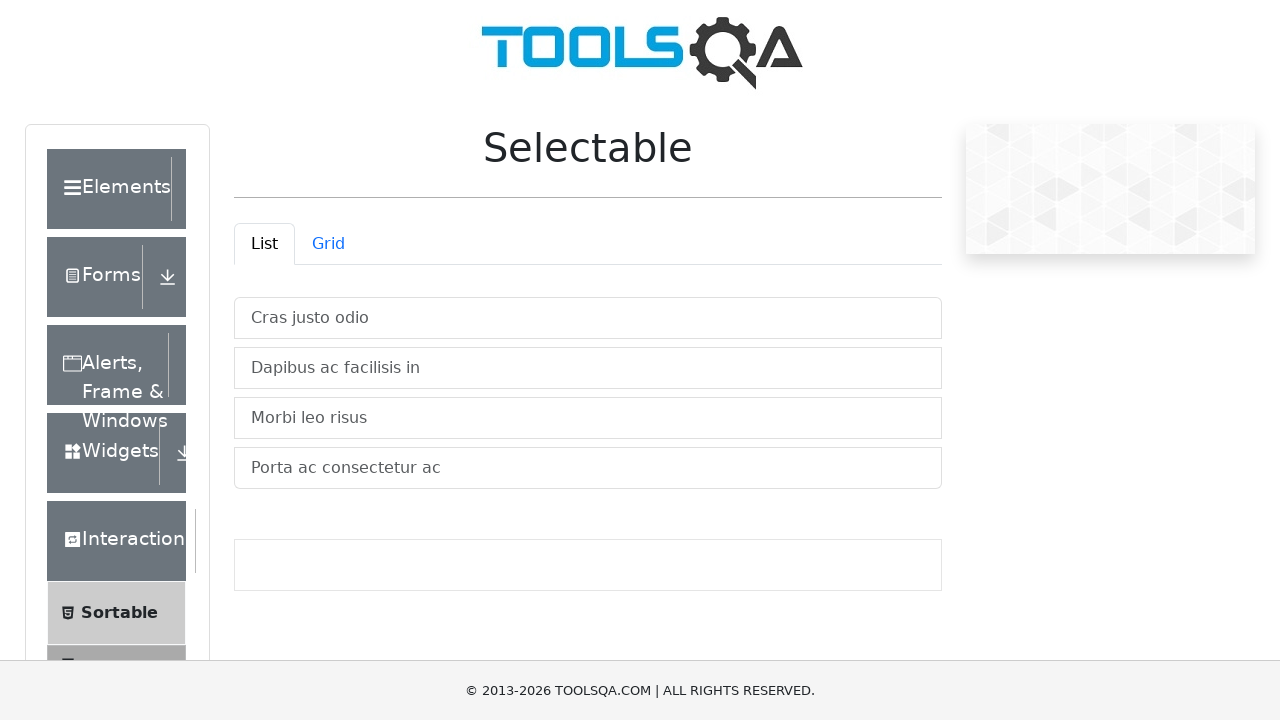

Clicked on Grid tab at (328, 244) on #demo-tab-grid
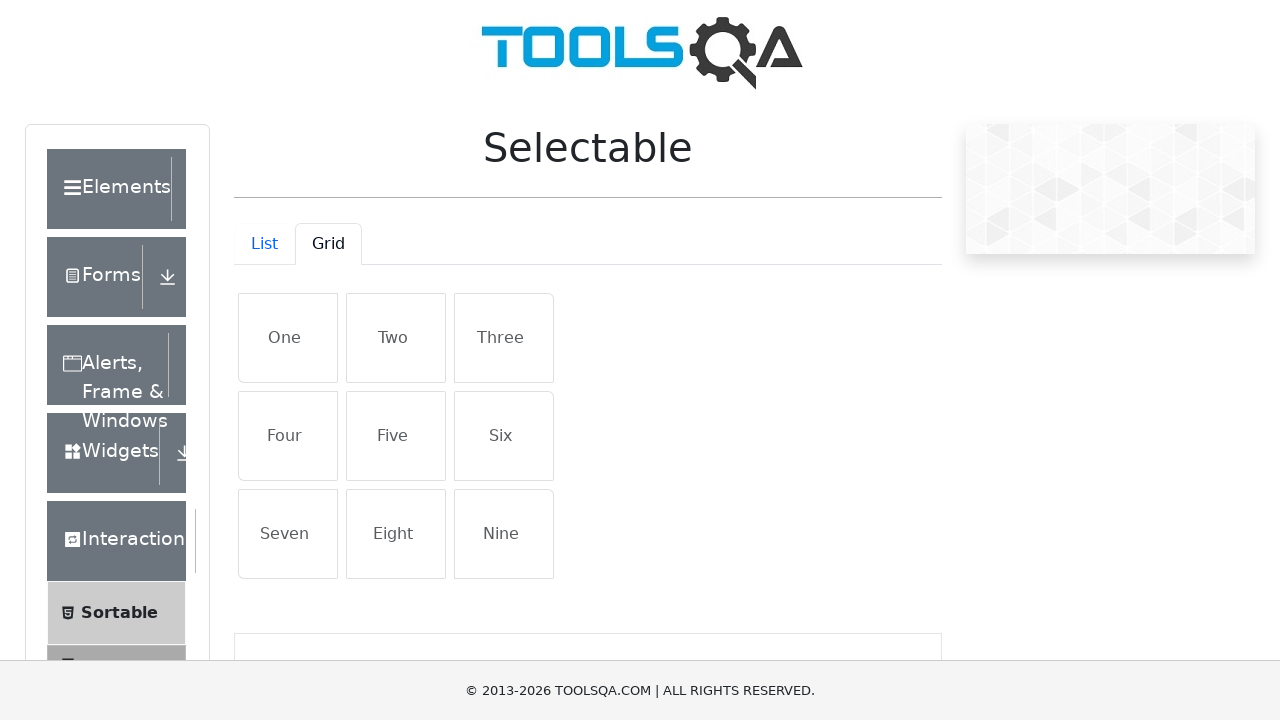

Grid items loaded in container
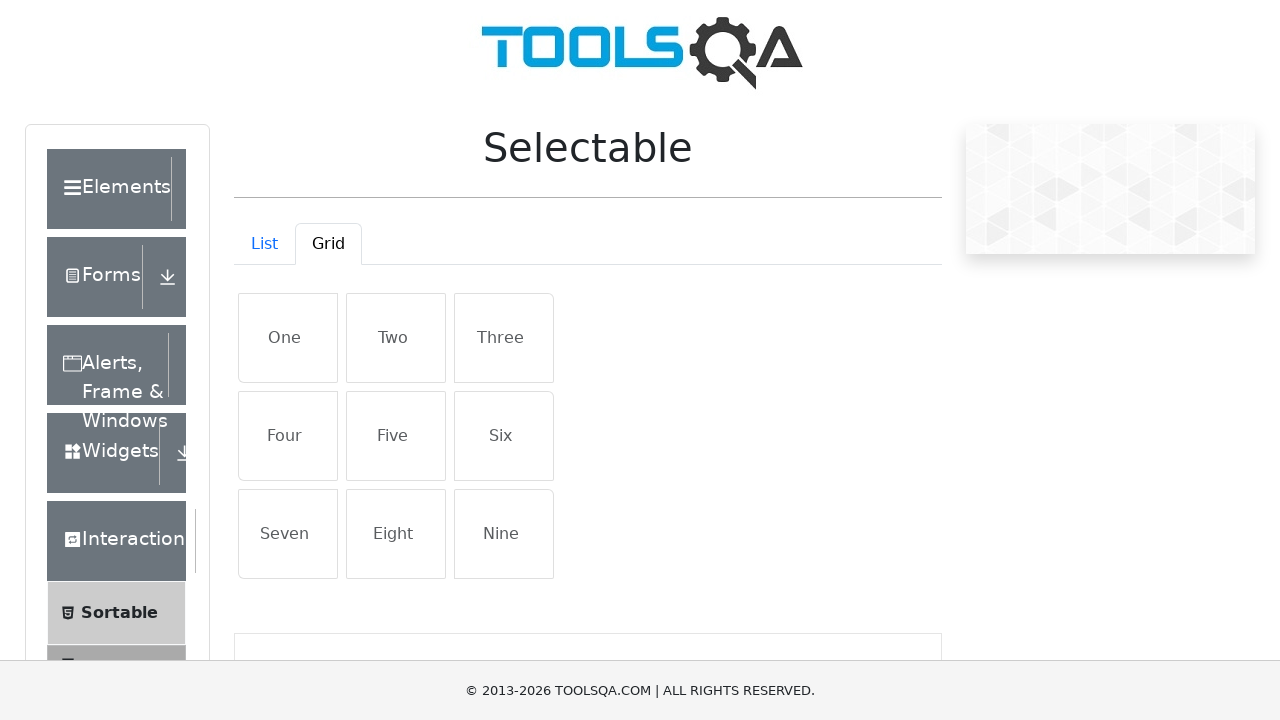

Located all grid items
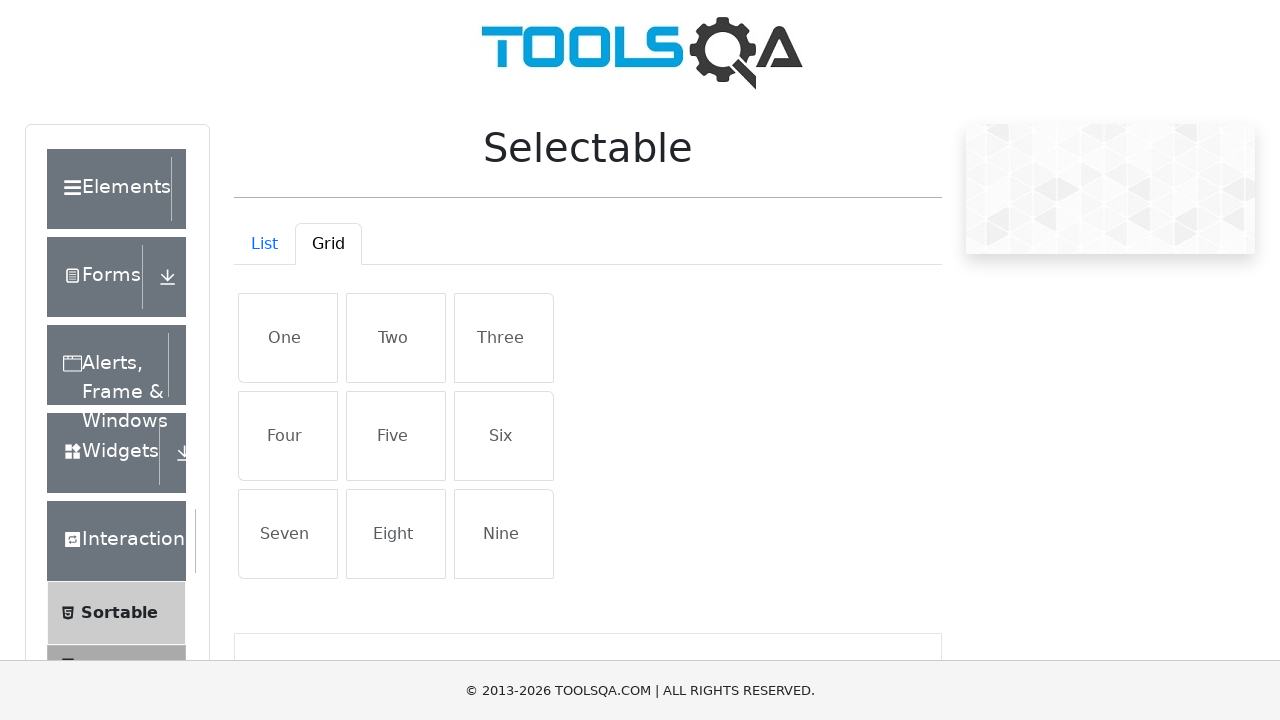

Verified 3x3 grid with 9 numbered items is displayed
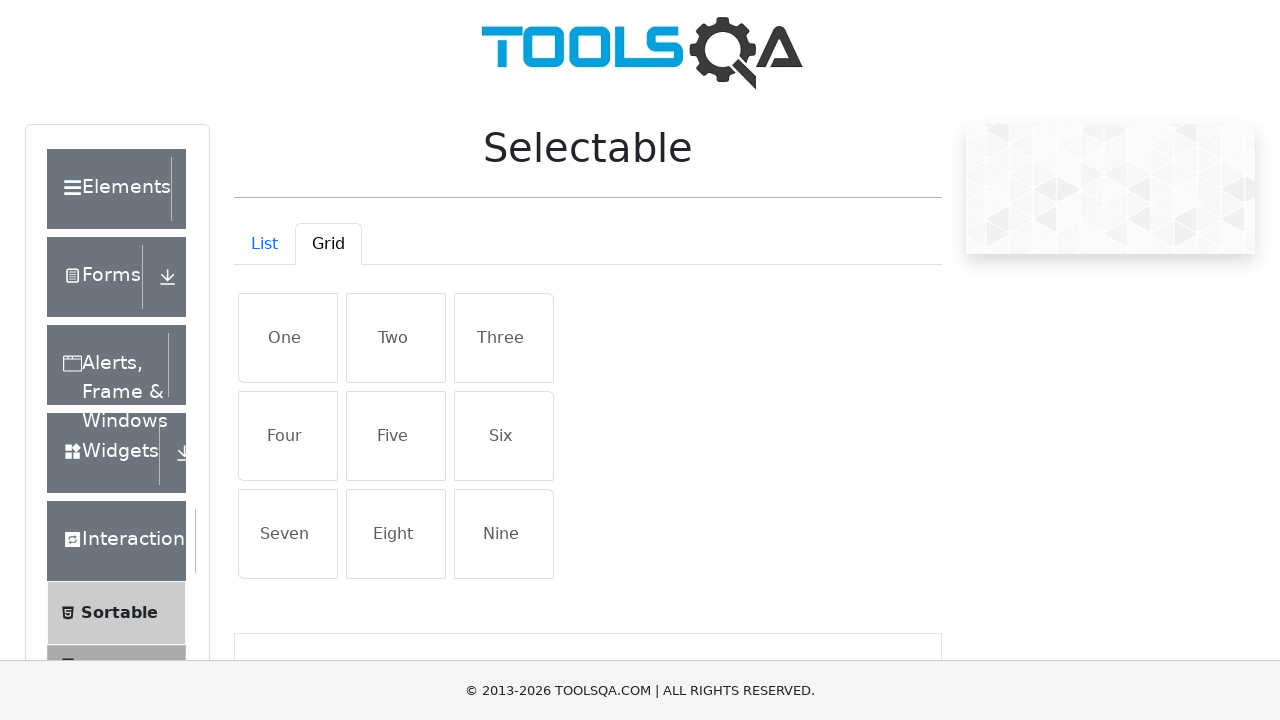

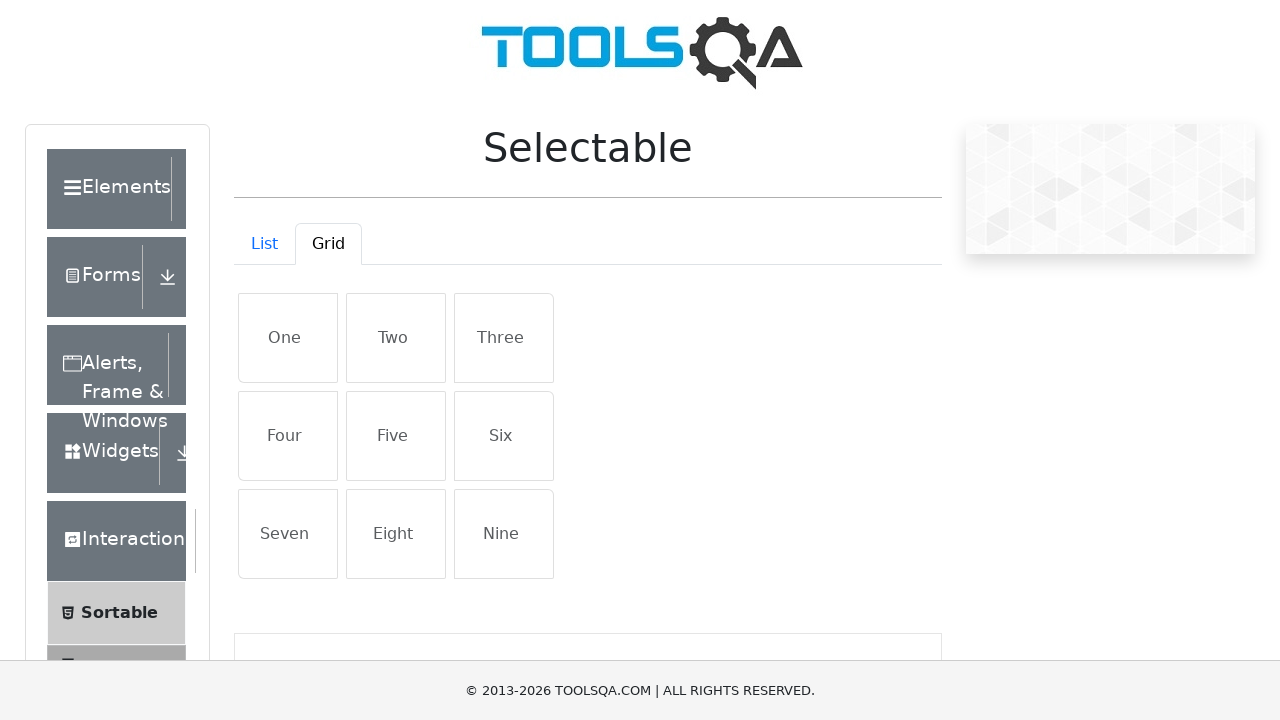